Tests browser window handling by clicking a link that opens a popup window, then switching to the child window and closing it while keeping the parent window open.

Starting URL: http://omayo.blogspot.com/

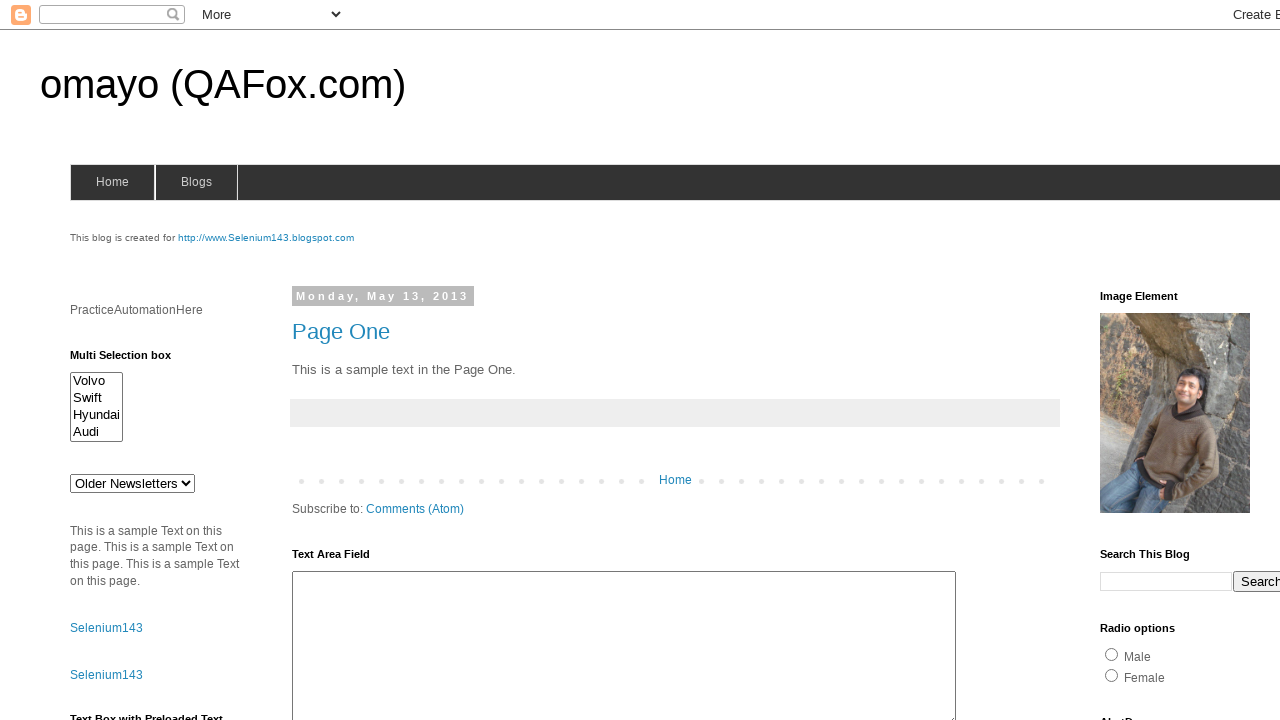

Stored reference to parent page
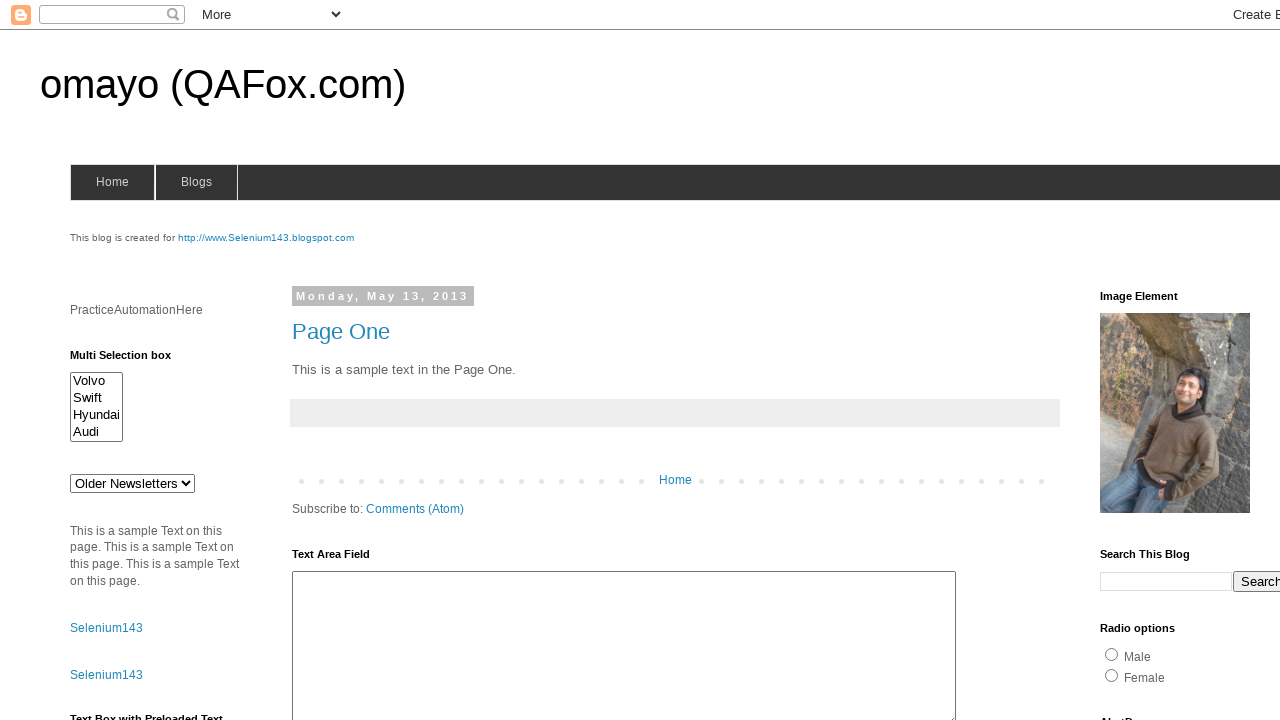

Located popup link element
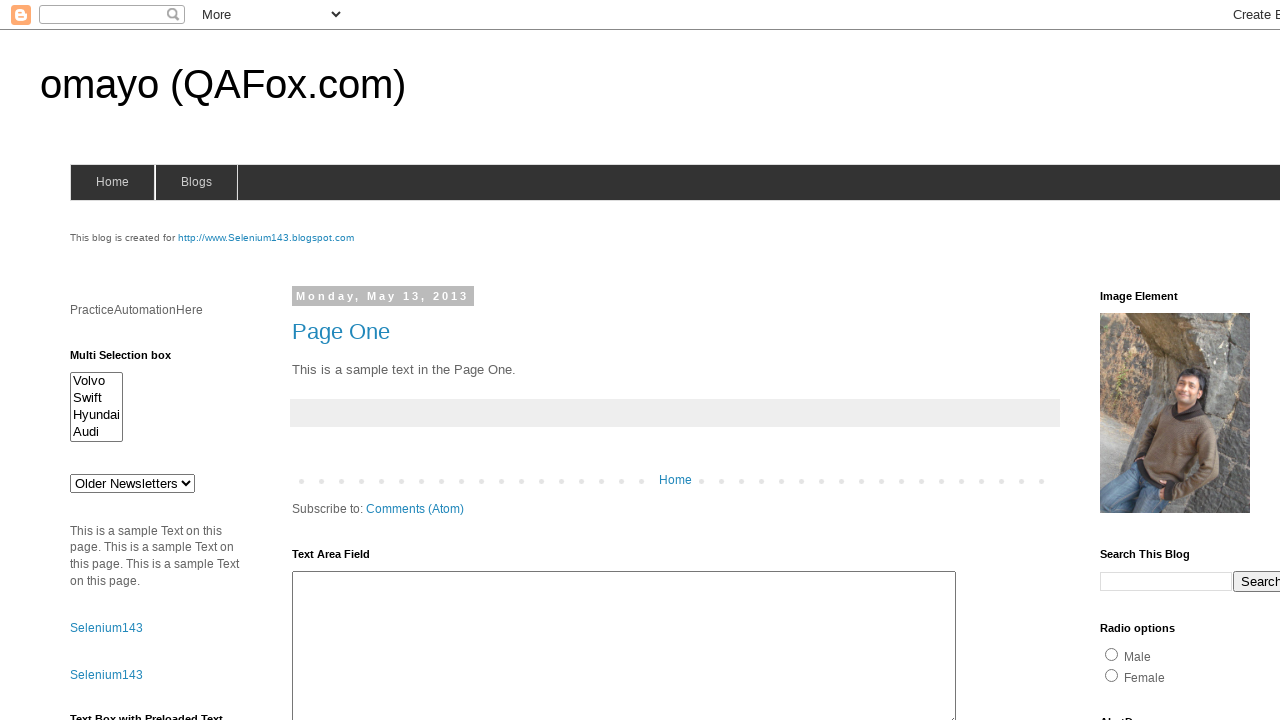

Scrolled popup link into view
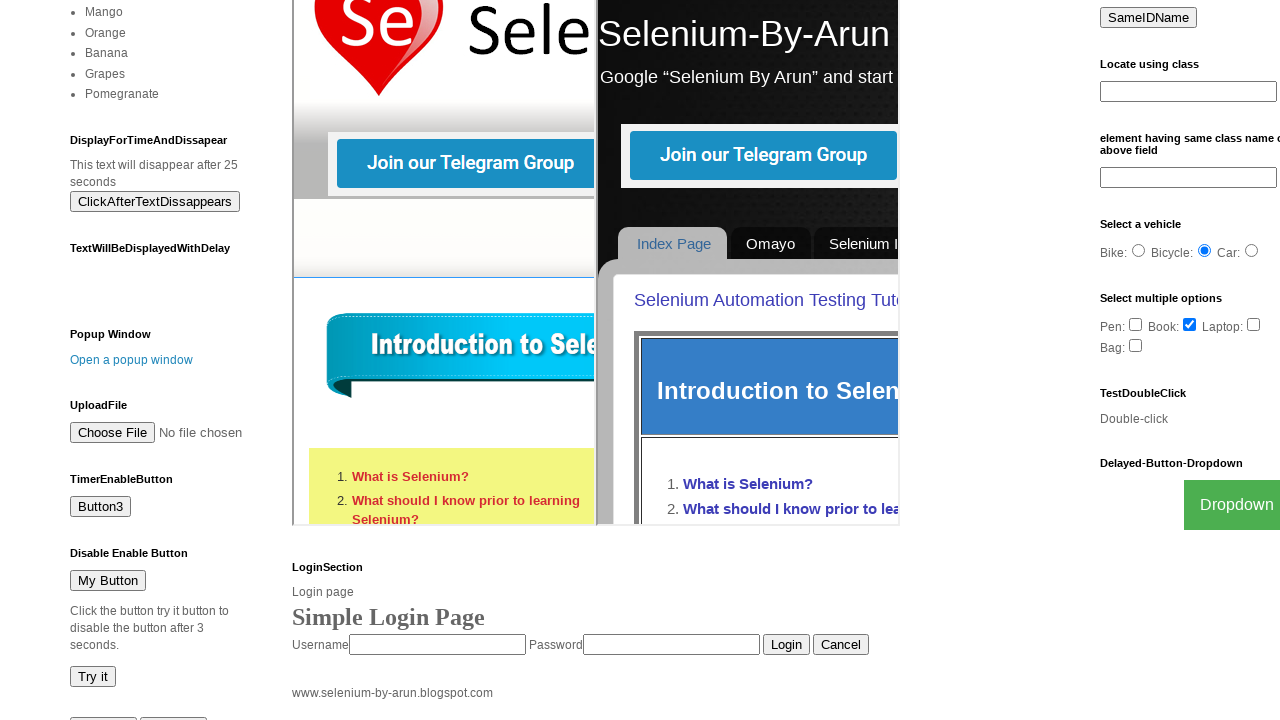

Clicked popup link and detected new window opening at (132, 360) on text=Open a popup window
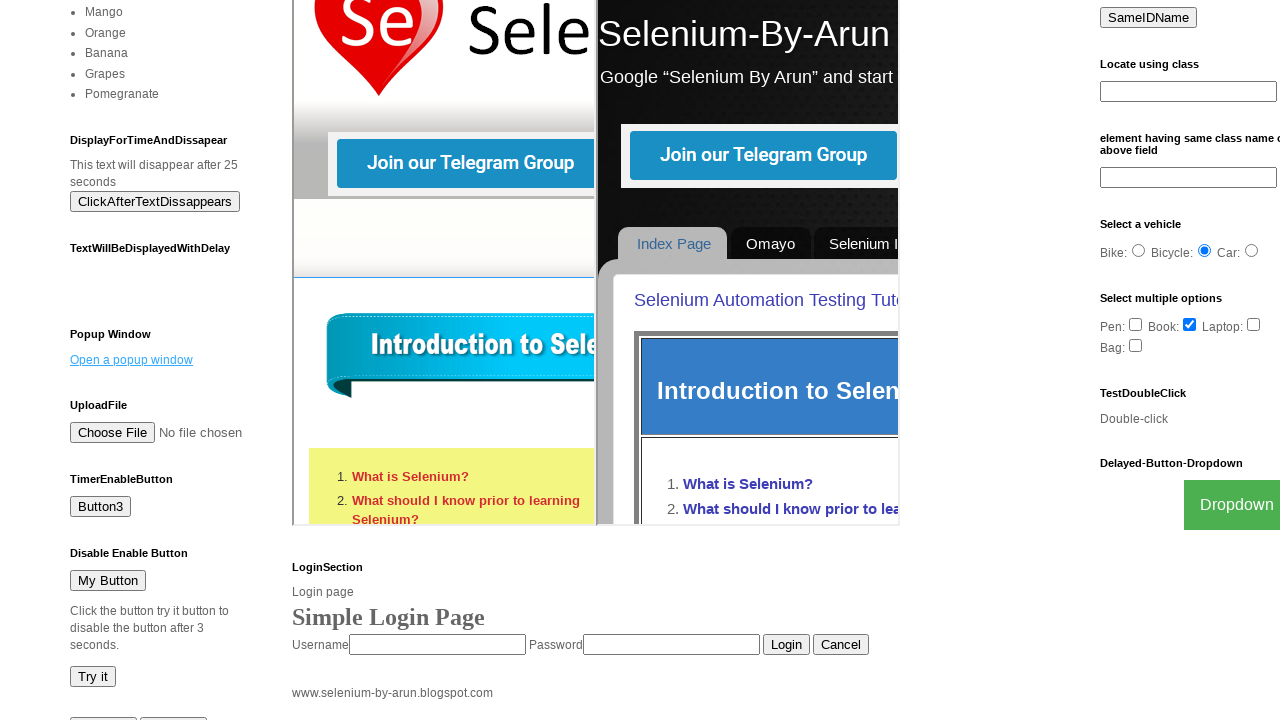

Obtained reference to child popup window
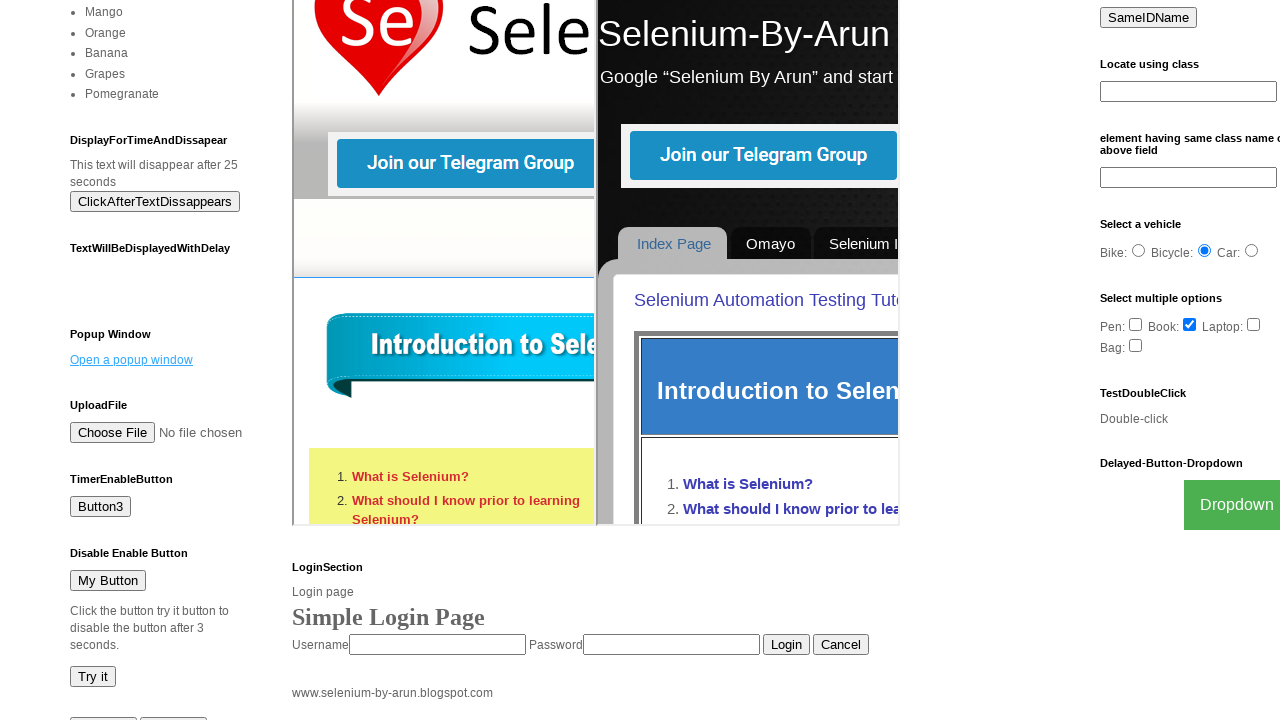

Child popup window finished loading
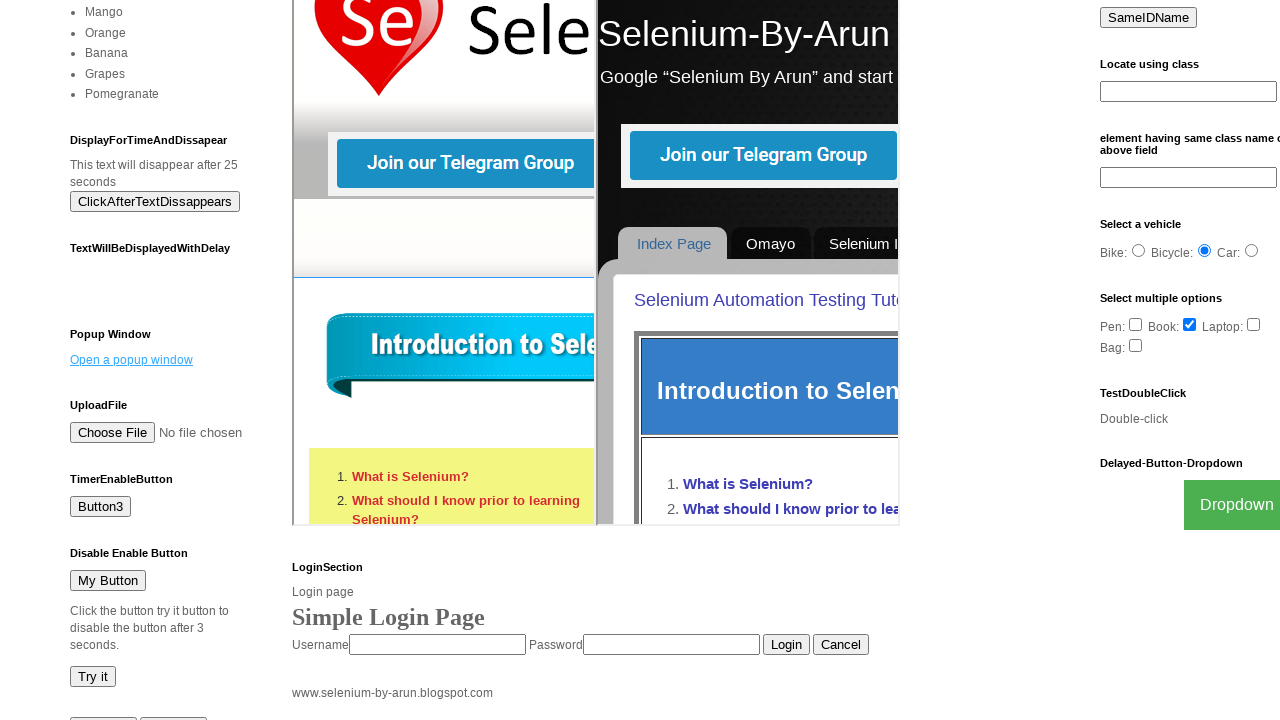

Closed child popup window
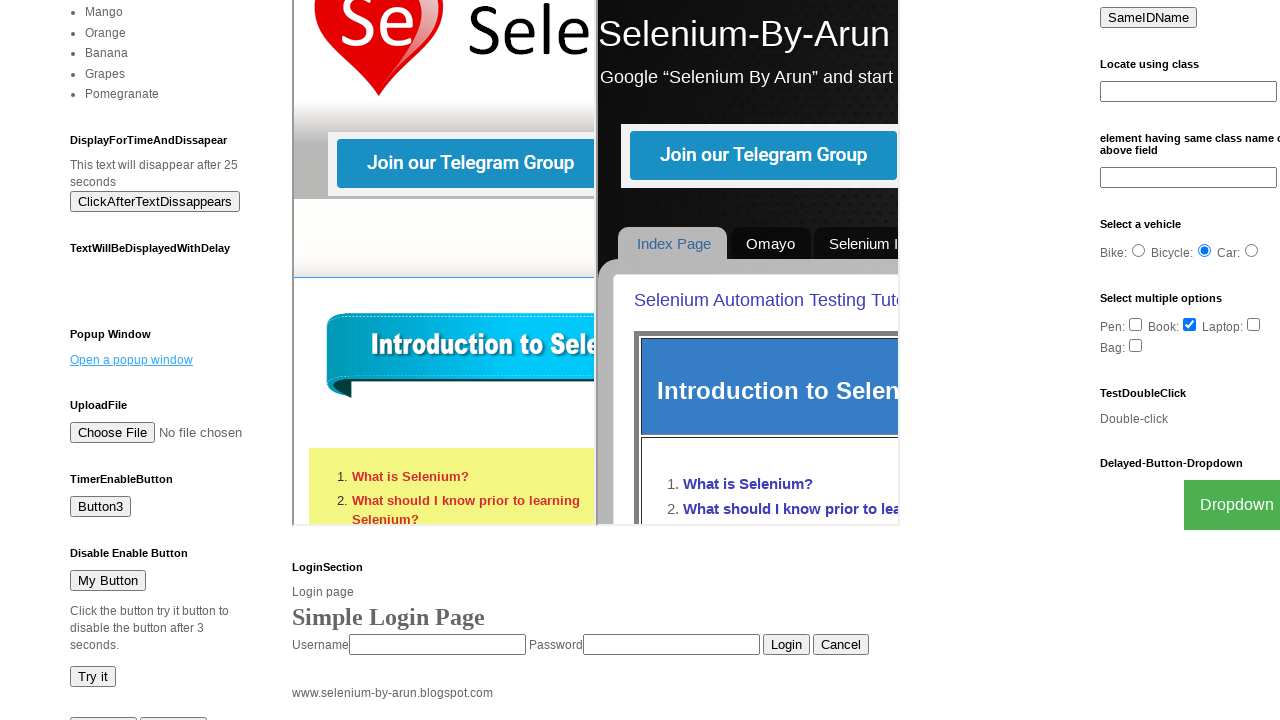

Verified parent page is still open and responsive
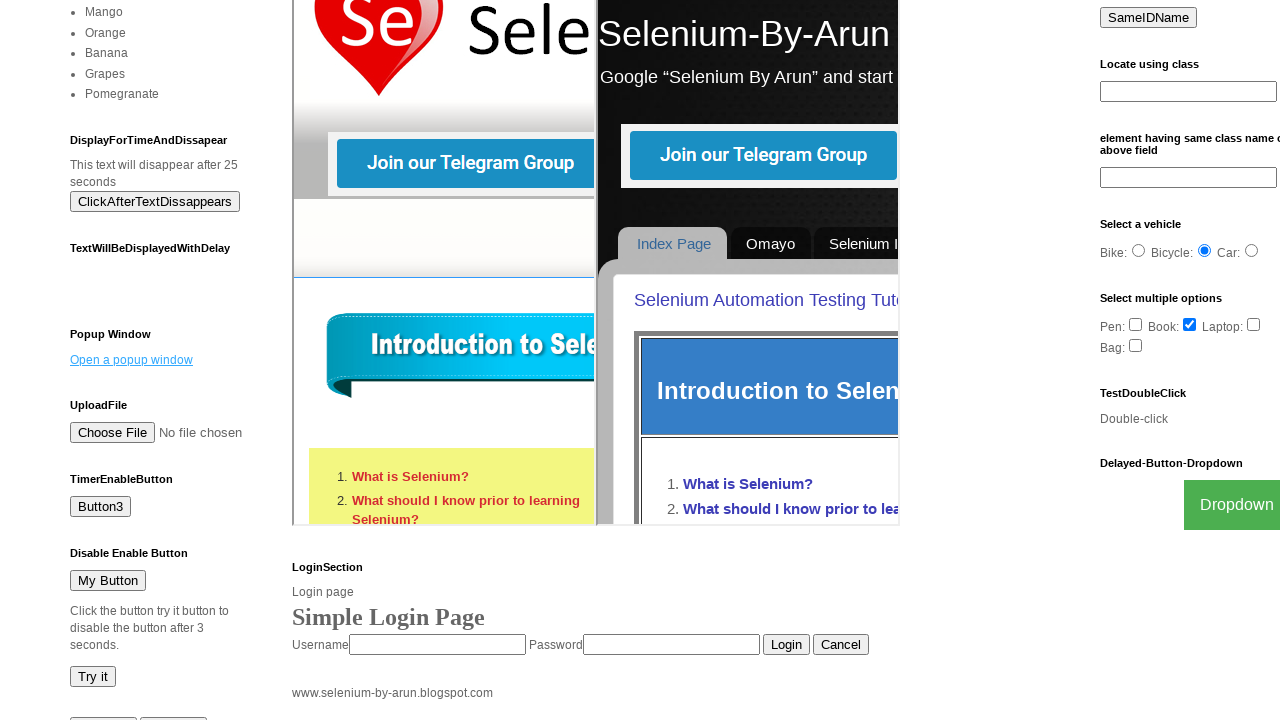

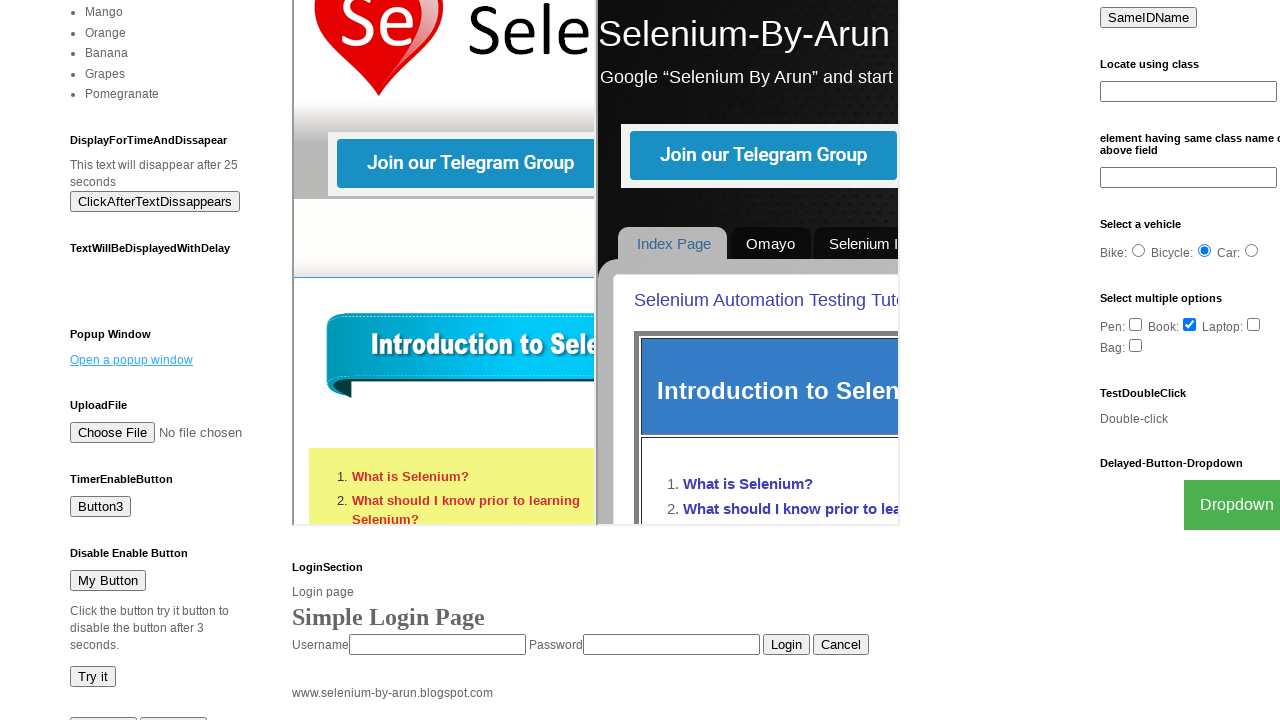